Tests password input by clicking and entering a password value

Starting URL: https://bonigarcia.dev/selenium-webdriver-java/web-form.html

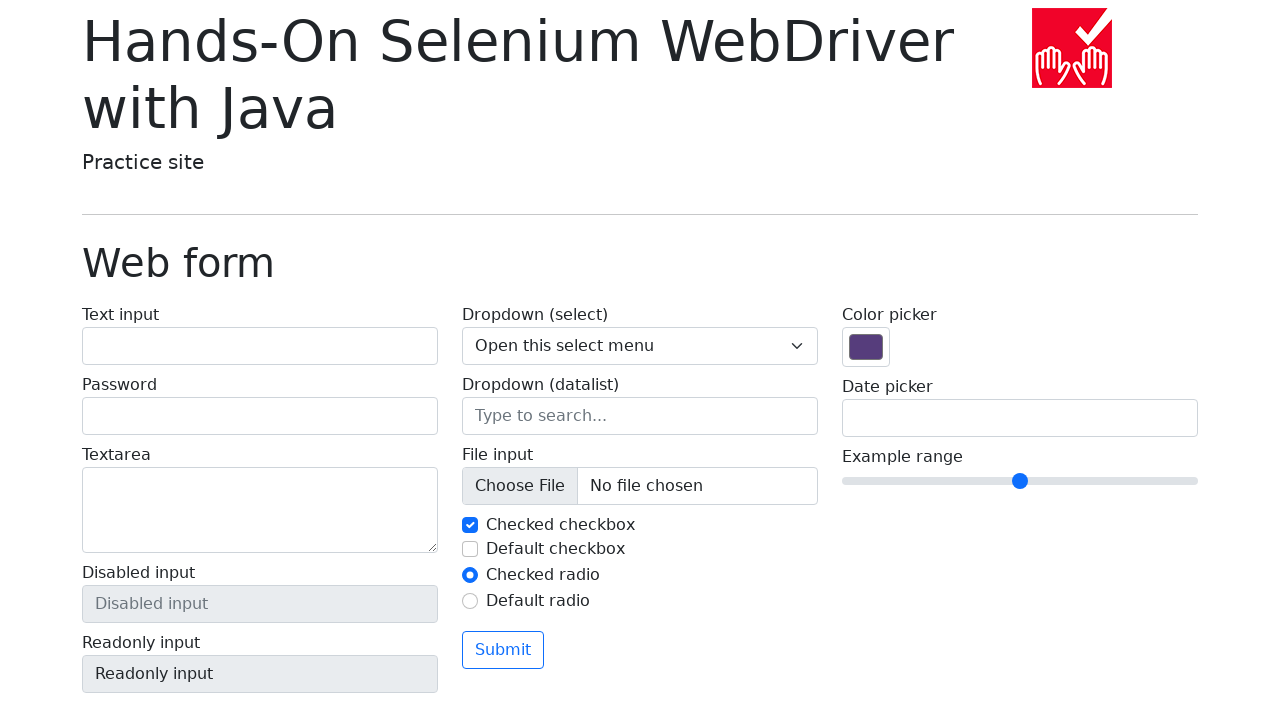

Located and clicked on password input field at (260, 416) on input[name='my-password']
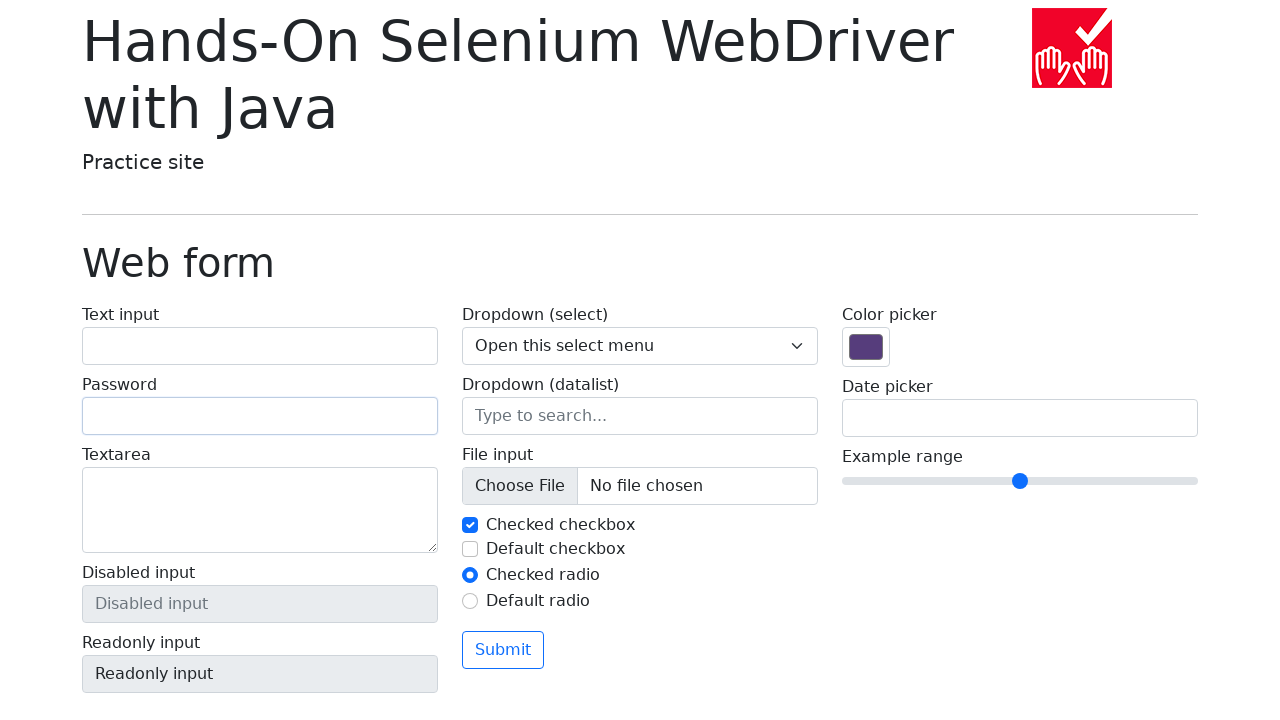

Entered password value 'Java!' into password field on input[name='my-password']
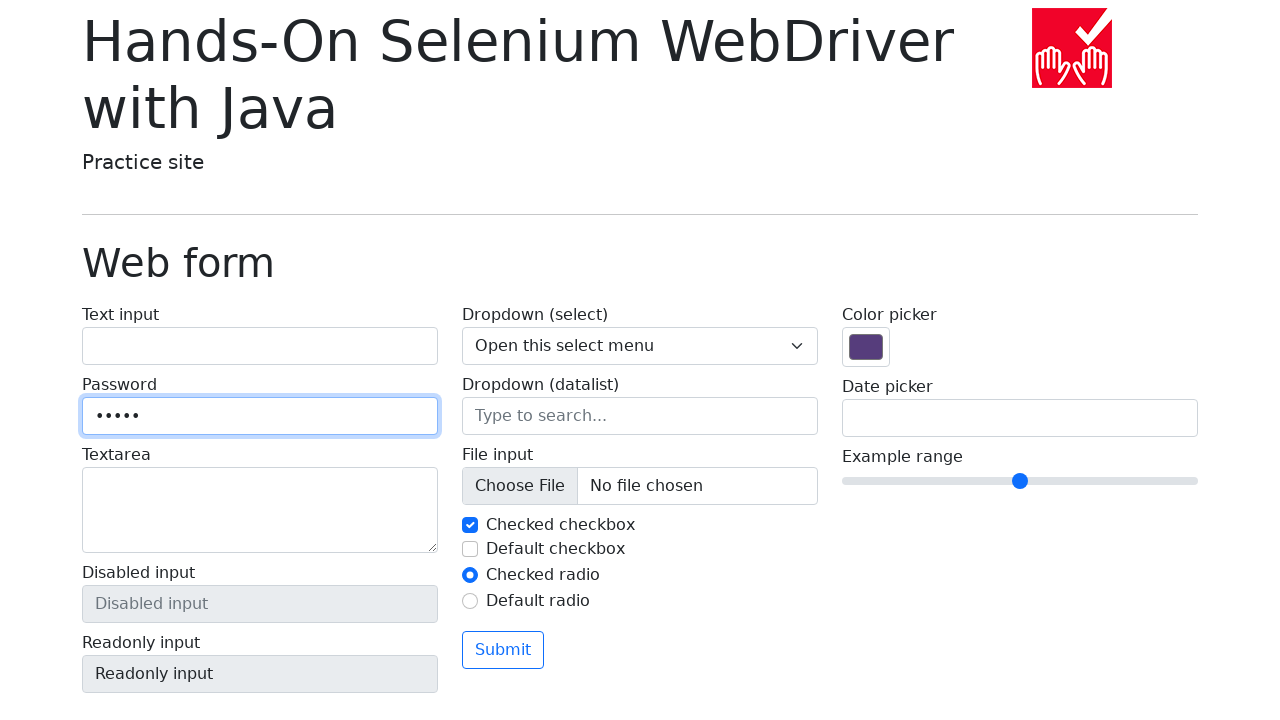

Verified password field contains 'Java!'
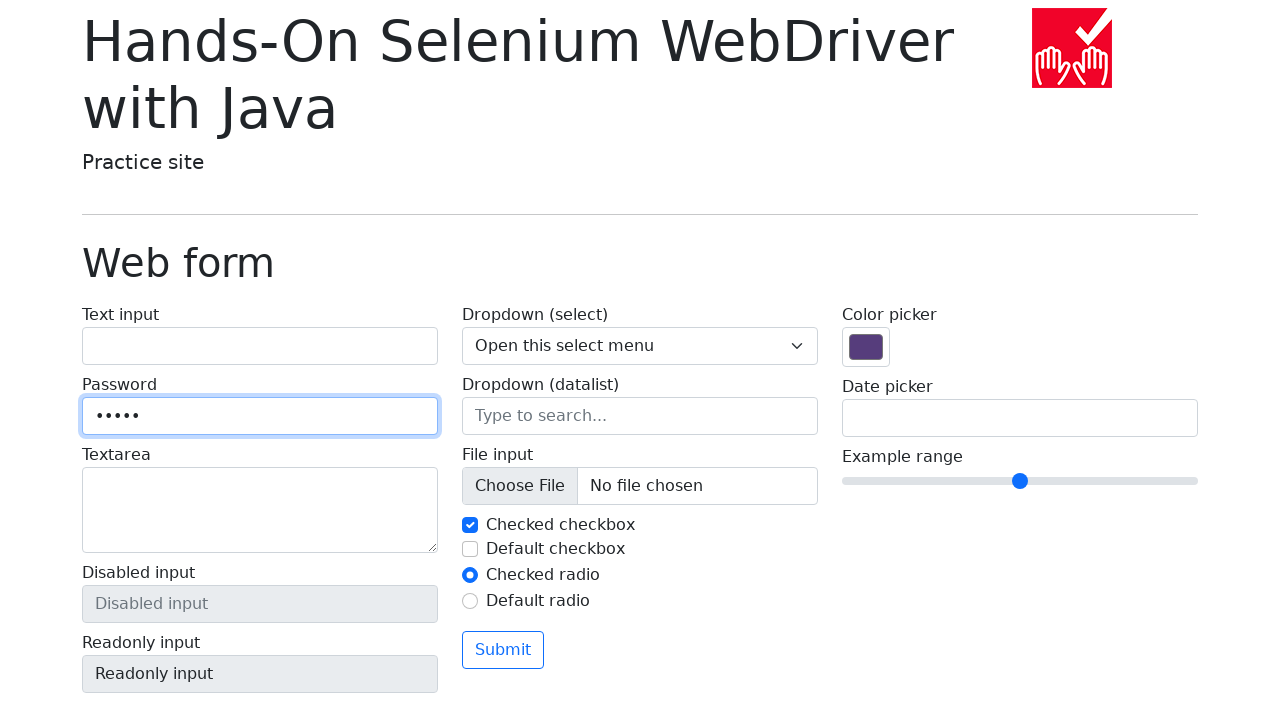

Cleared password field on input[name='my-password']
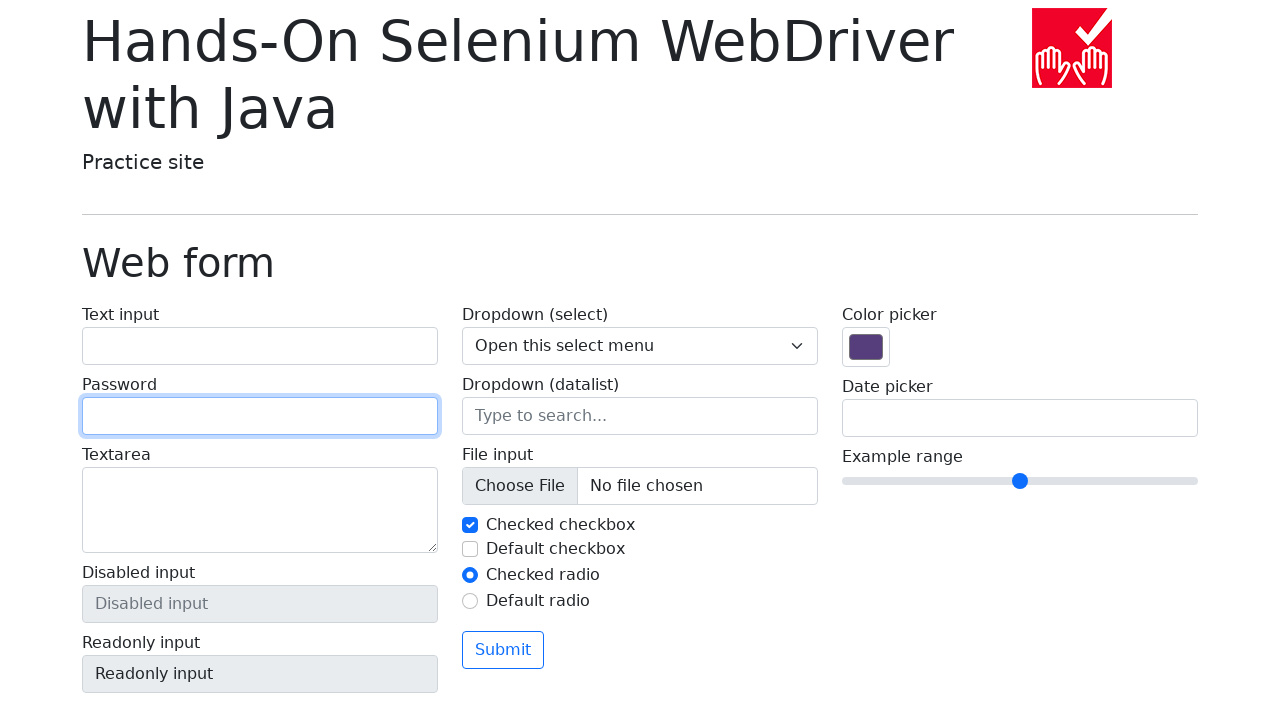

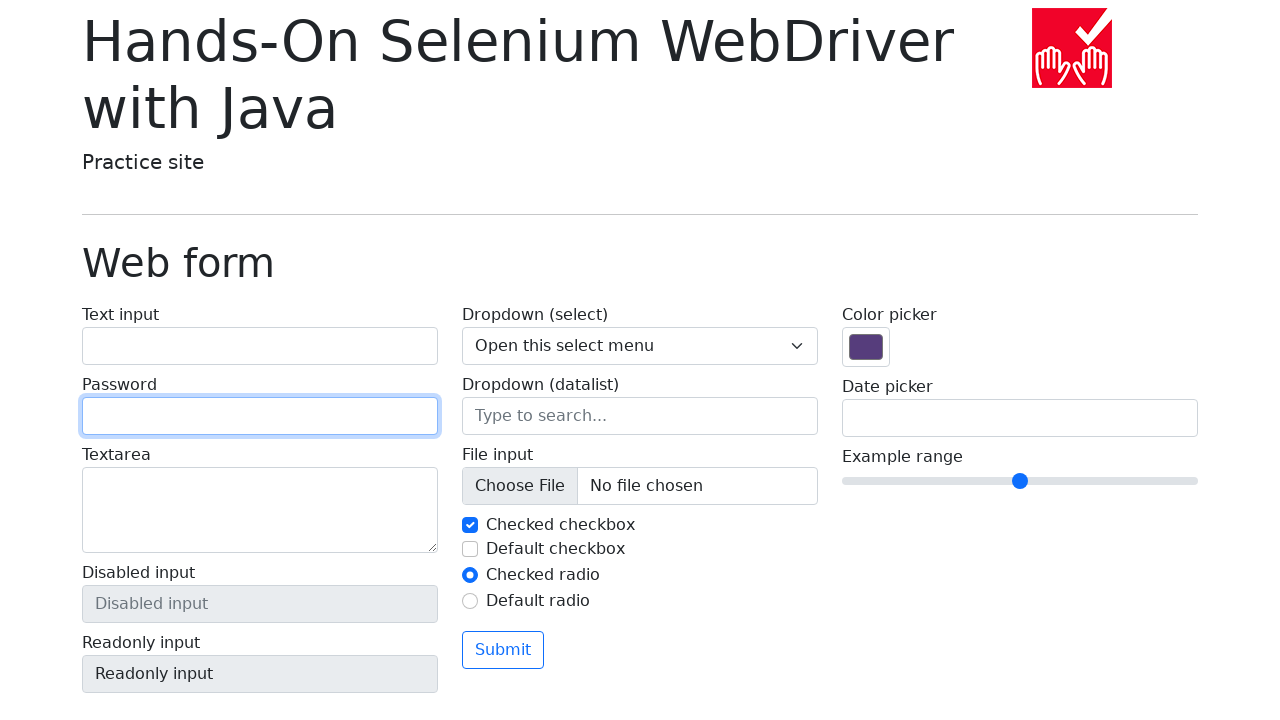